Tests React Semantic UI dropdown by selecting an option and verifying the selected value

Starting URL: https://react.semantic-ui.com/maximize/dropdown-example-selection/

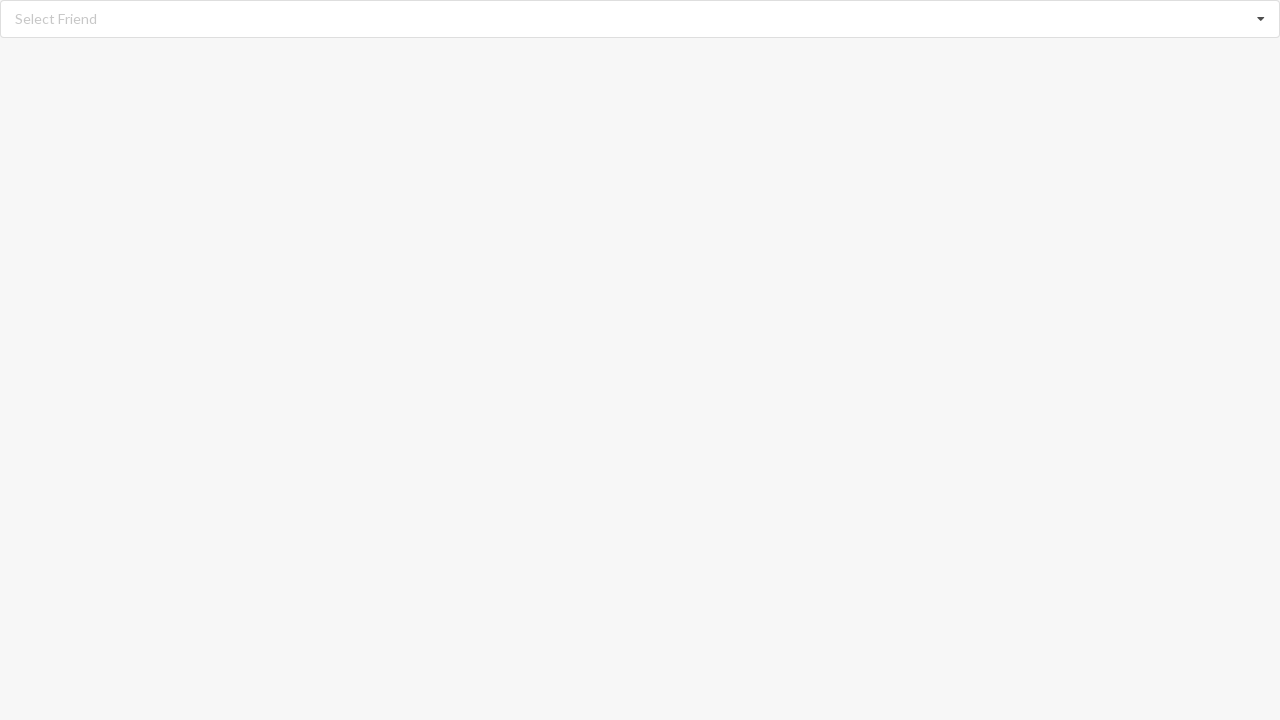

Clicked dropdown to open options at (640, 19) on div.ui.fluid
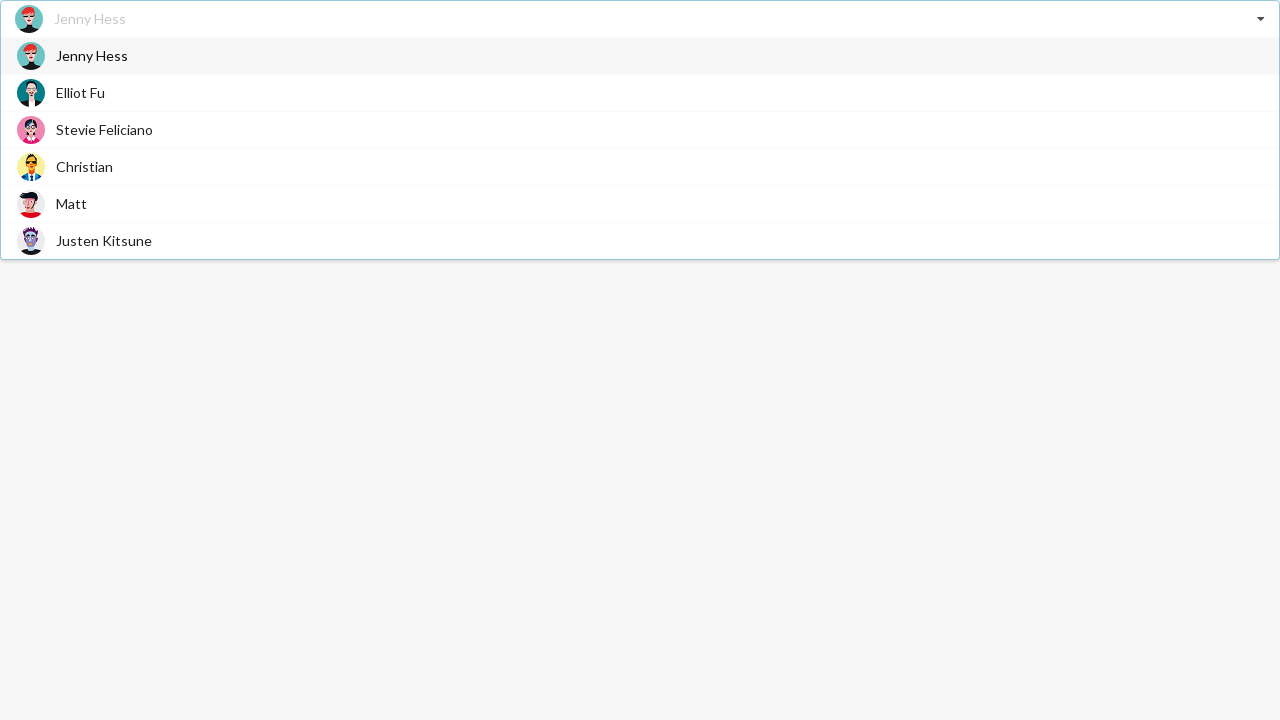

Dropdown options loaded
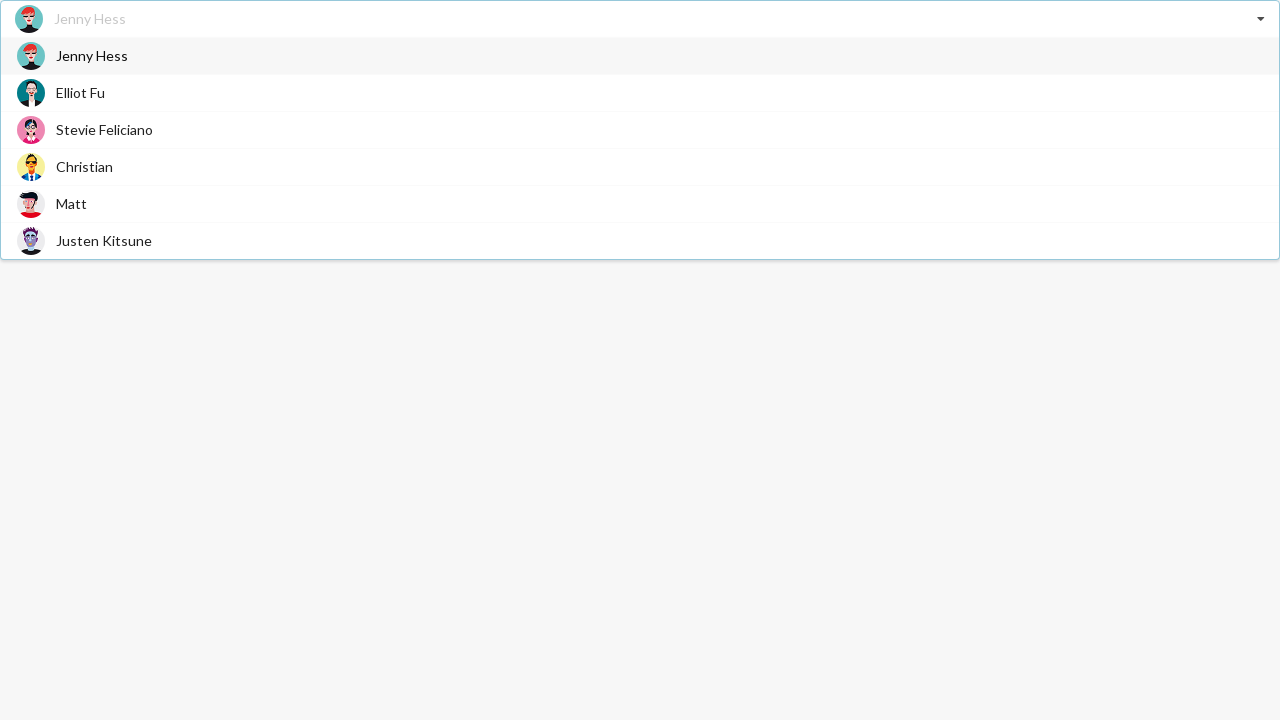

Retrieved all dropdown items
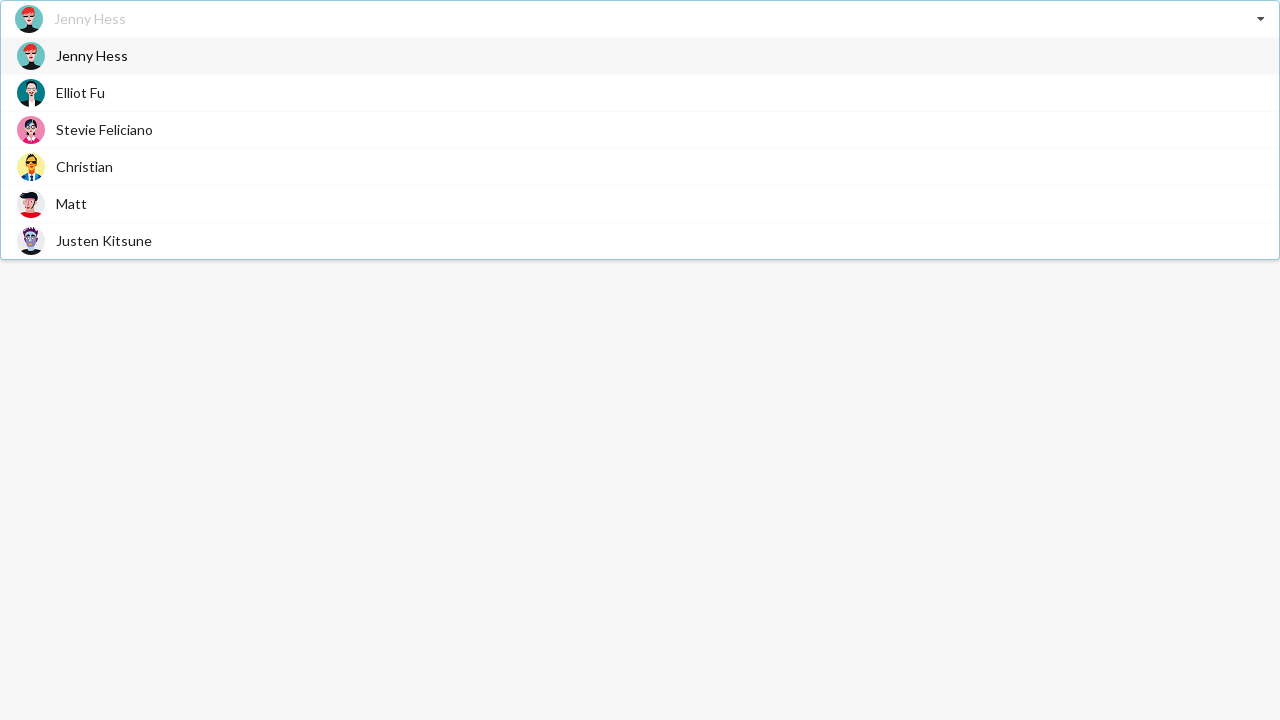

Selected 'Matt' from dropdown options
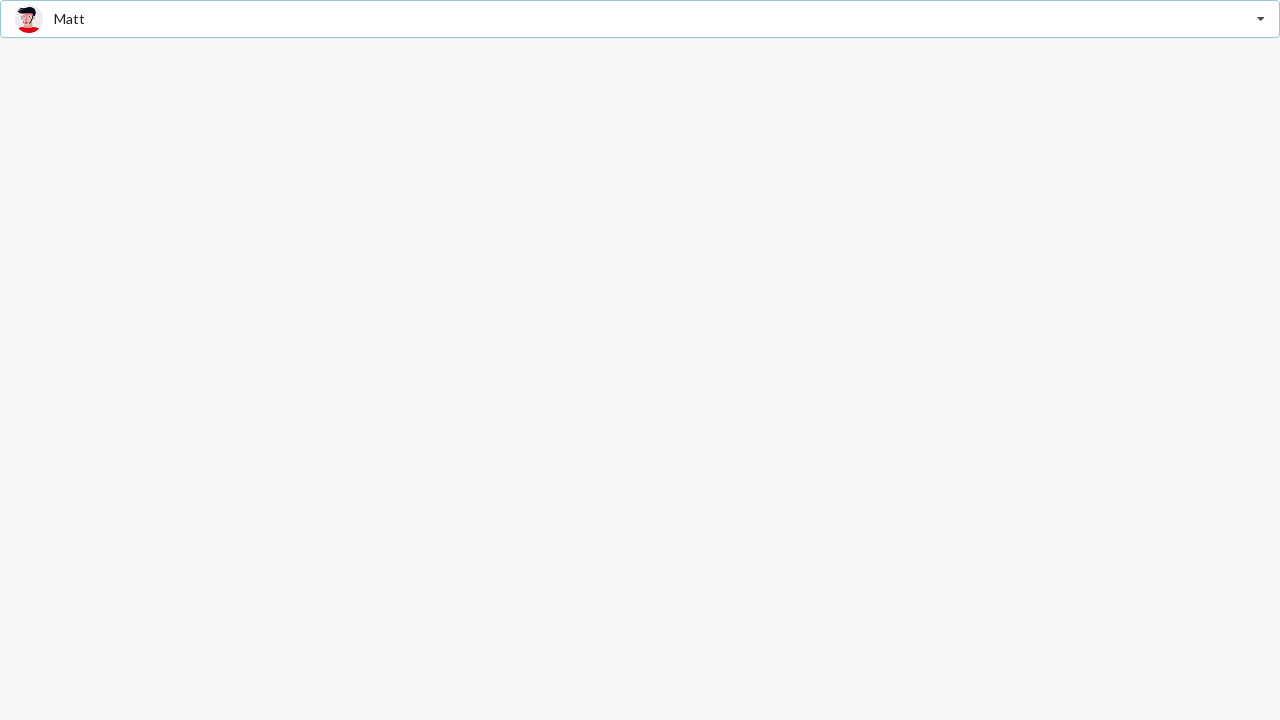

Verified that 'Matt' is displayed as the selected value
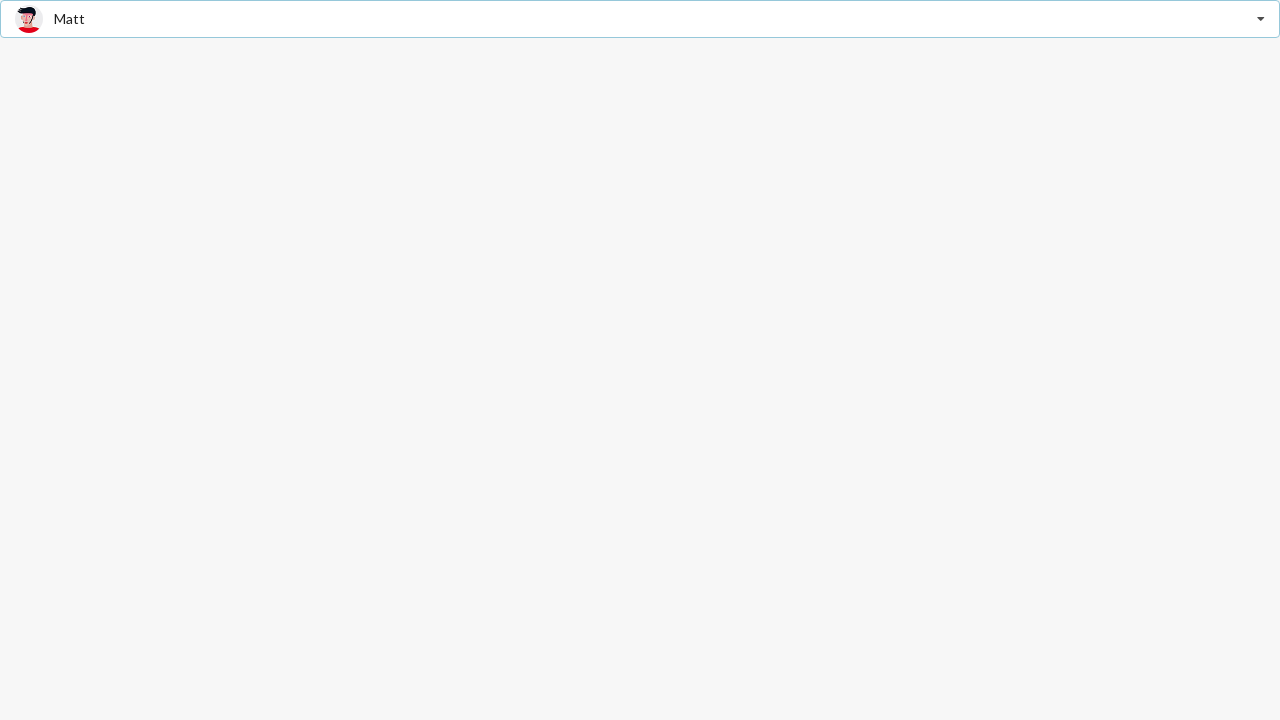

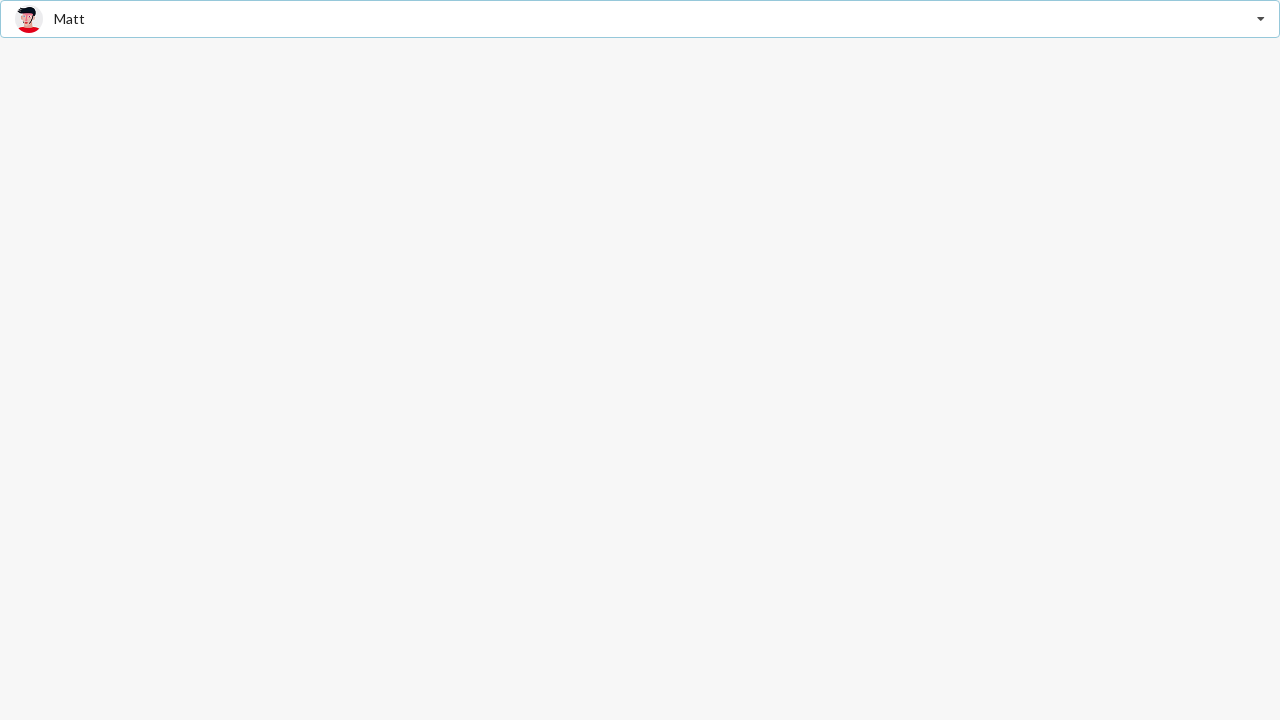